Tests e-commerce shopping cart functionality by adding specific products (Brocolli, Beetroot, Tomato) to the cart from a vegetable store page

Starting URL: https://rahulshettyacademy.com/seleniumPractise/

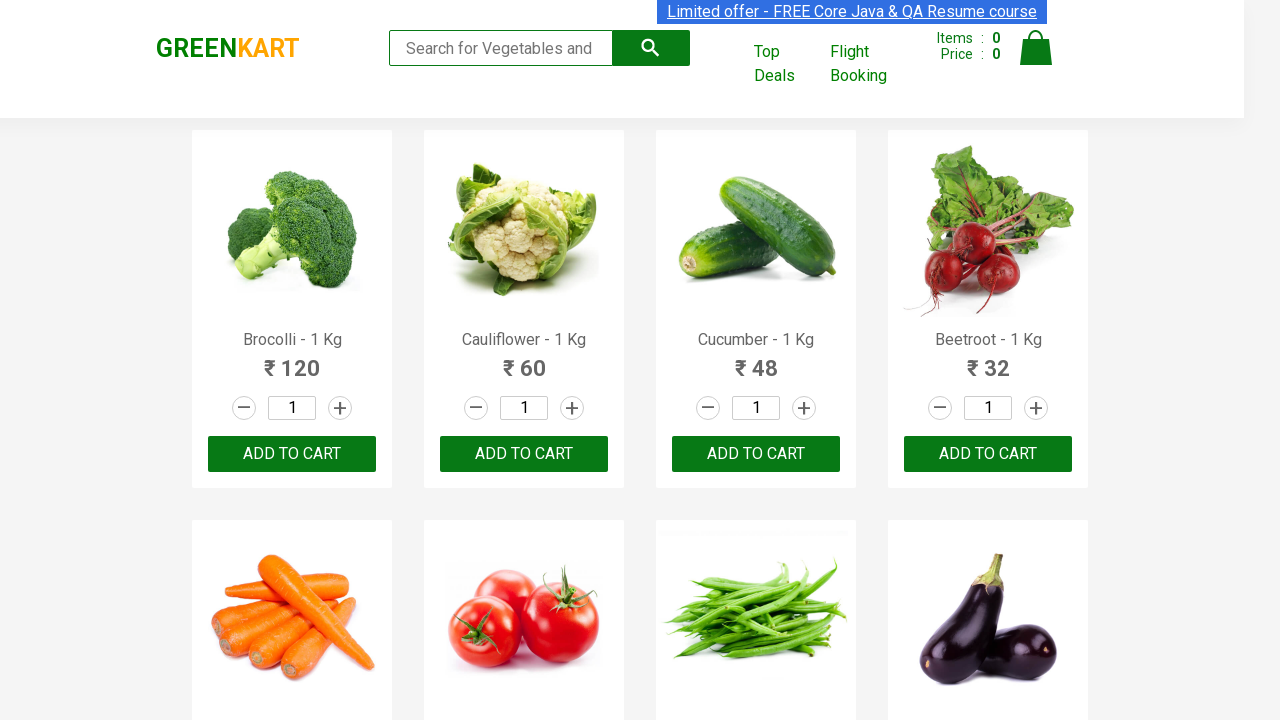

Waited for product names to load on the vegetable store page
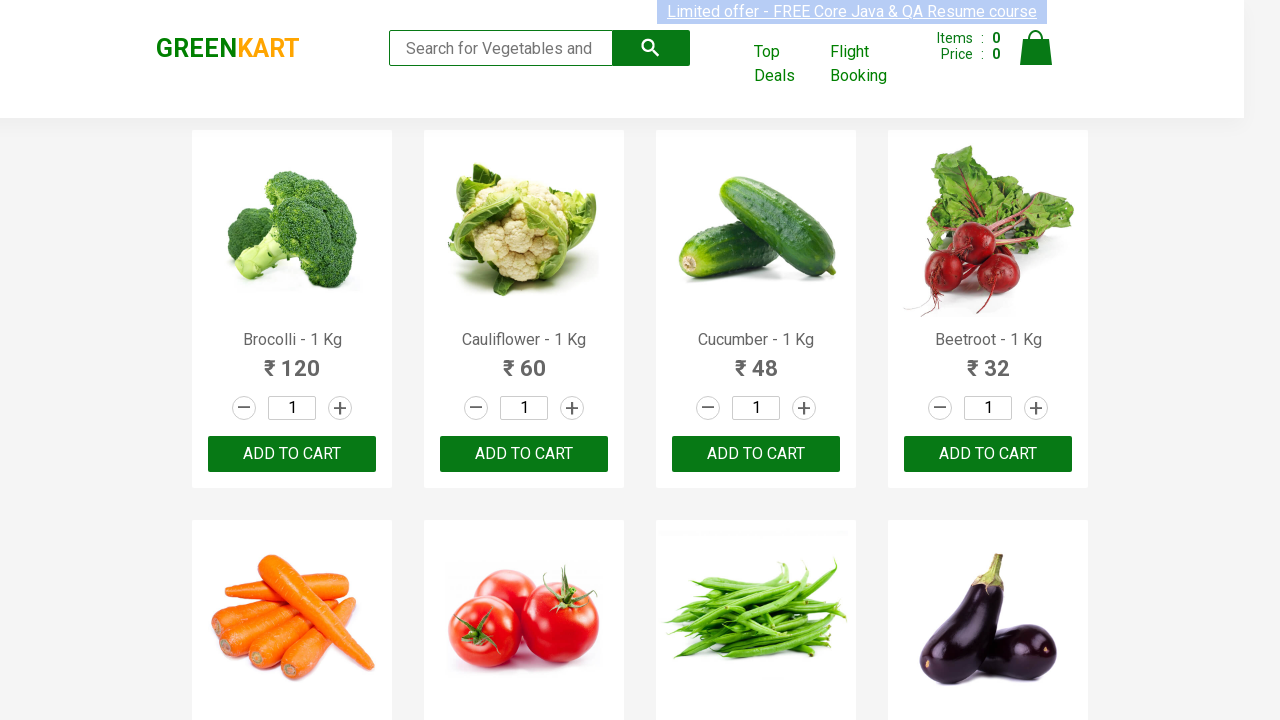

Retrieved all product name elements from the page
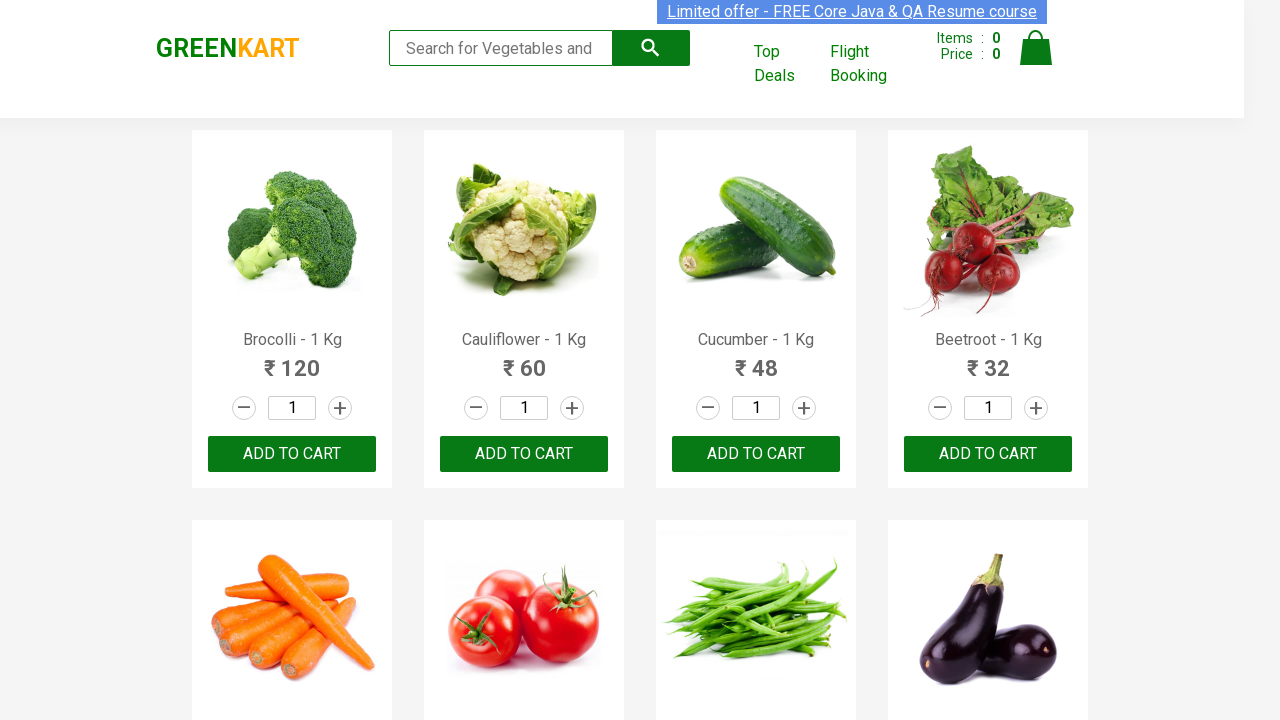

Added Brocolli to cart (item 1 of 3) at (292, 454) on div.product-action button >> nth=0
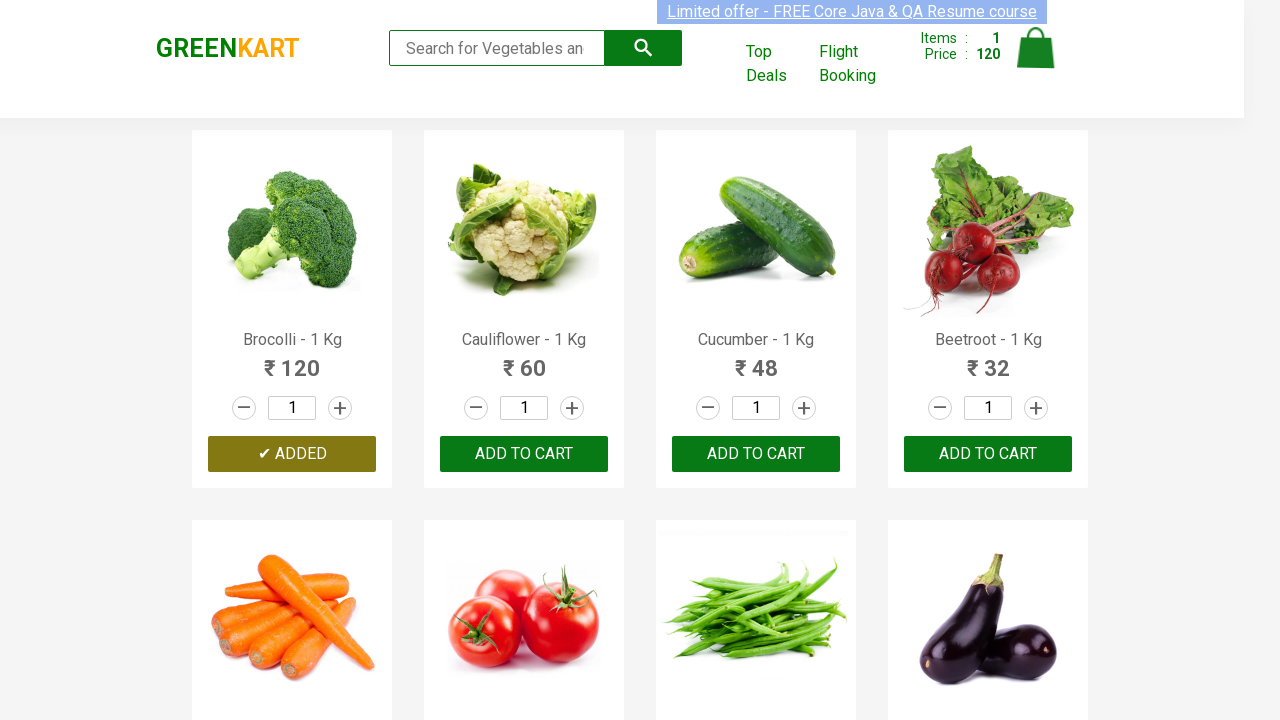

Added Beetroot to cart (item 2 of 3) at (988, 454) on div.product-action button >> nth=3
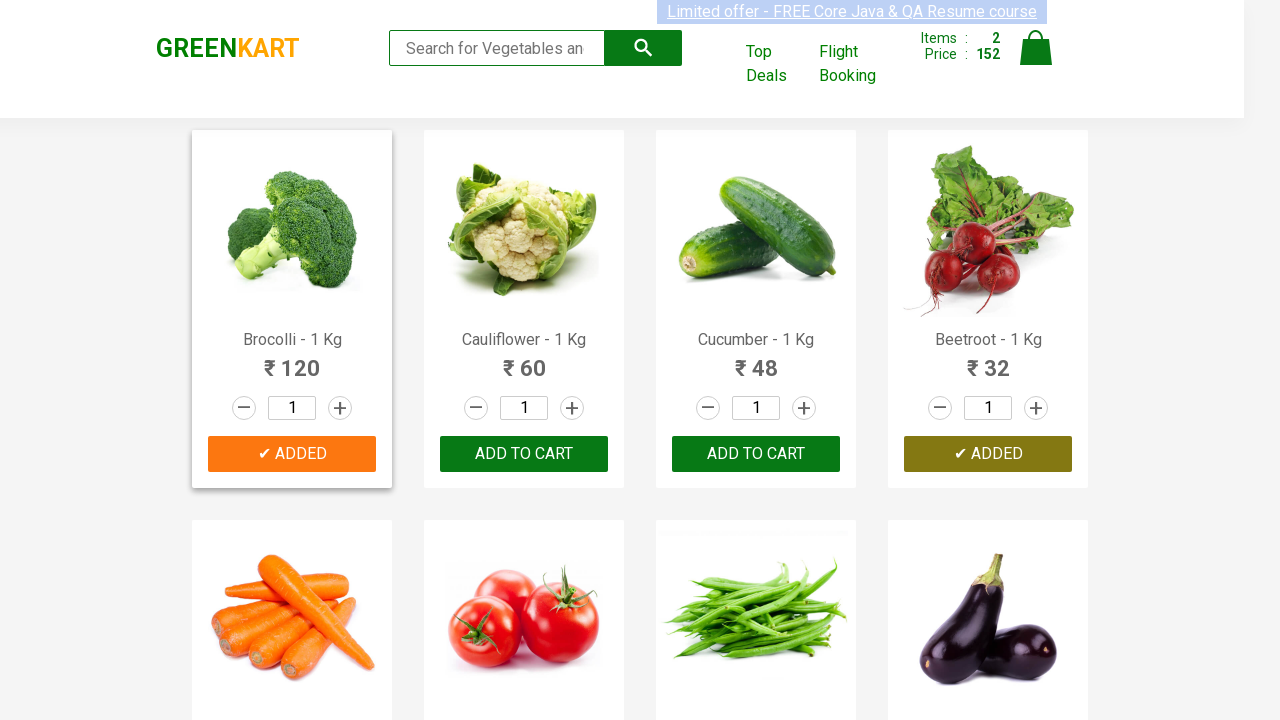

Added Tomato to cart (item 3 of 3) at (524, 360) on div.product-action button >> nth=5
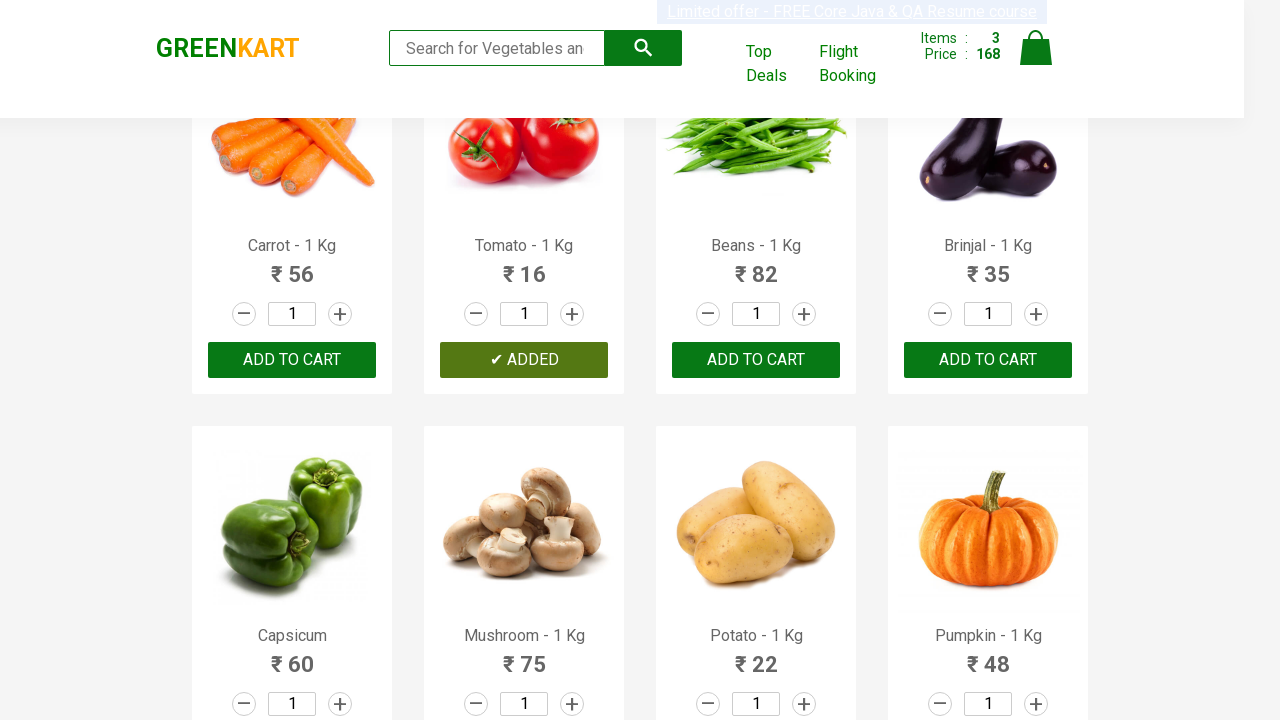

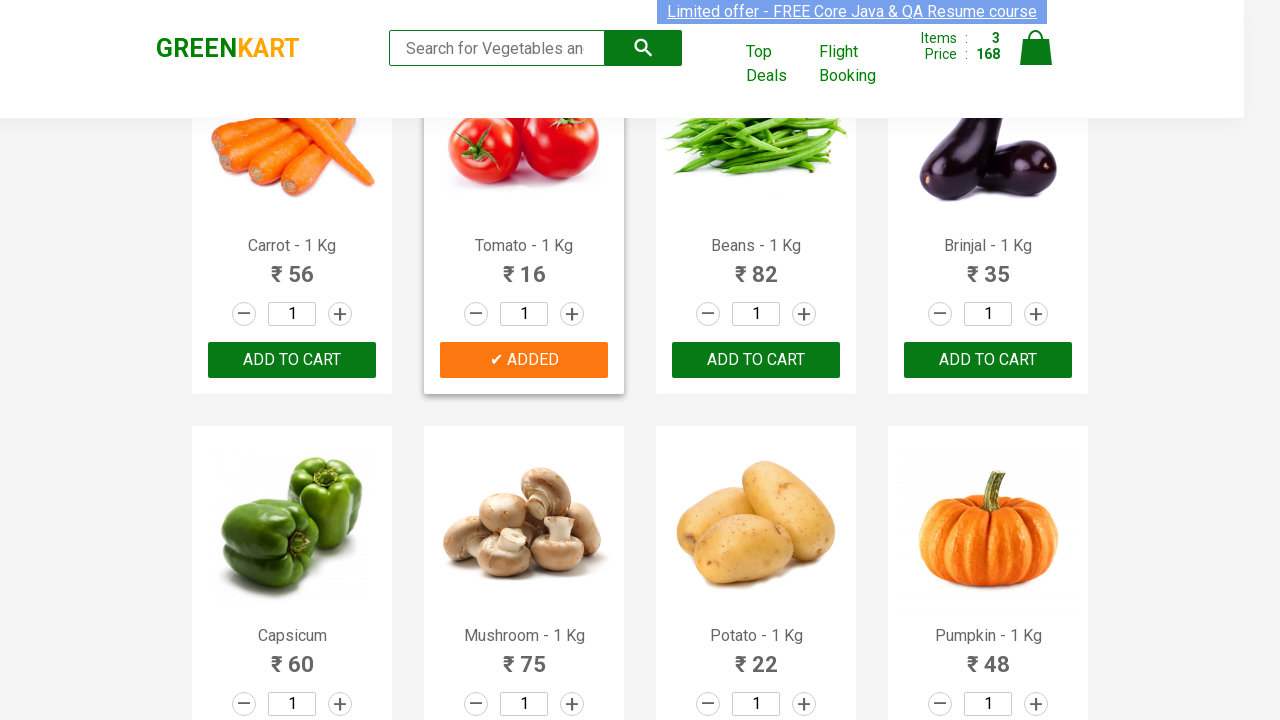